Tests working with multiple browser windows by clicking a link that opens a new window, then switching between the original and new windows to verify the correct window is in focus based on page title.

Starting URL: https://the-internet.herokuapp.com/windows

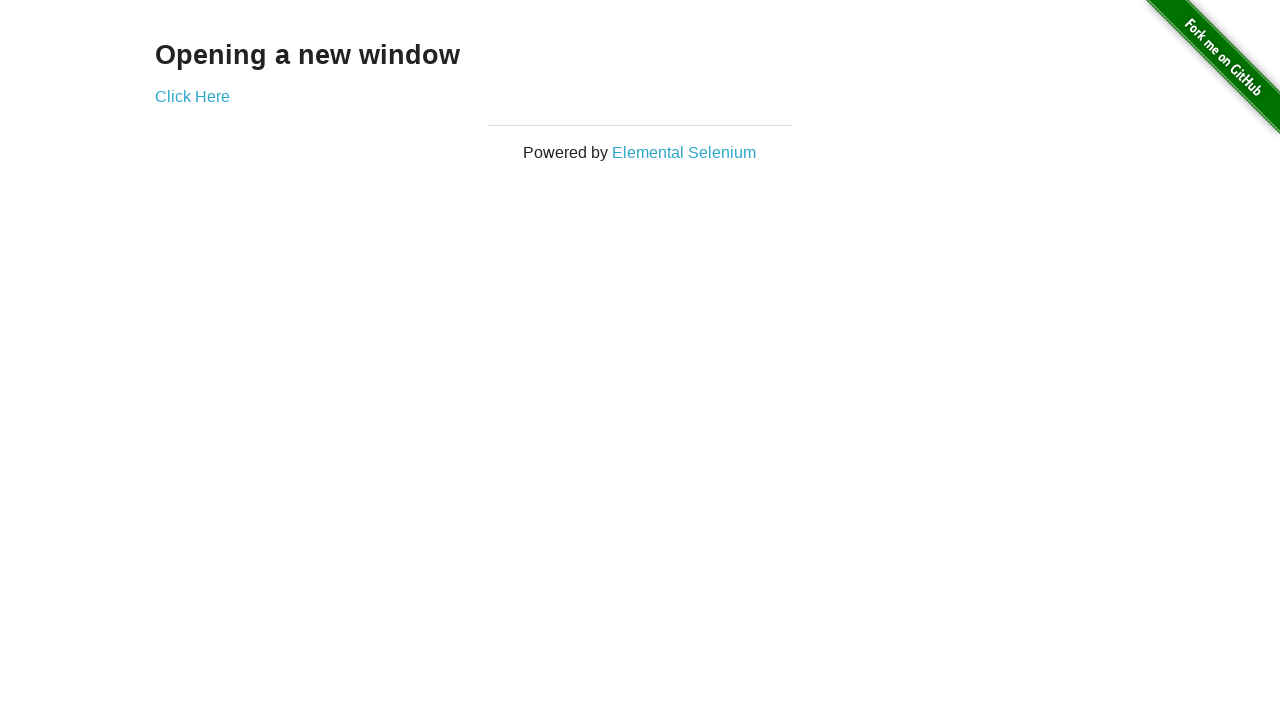

Stored reference to original page/window
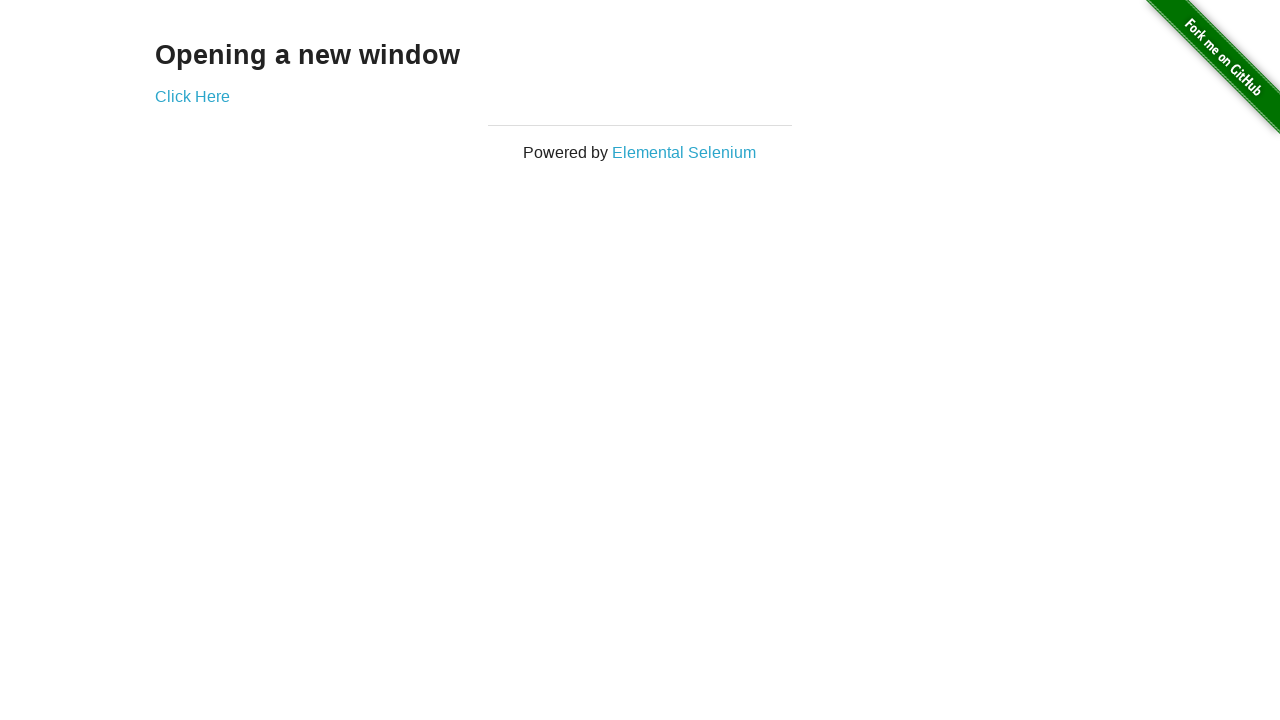

Clicked link that opens a new window at (192, 96) on .example a
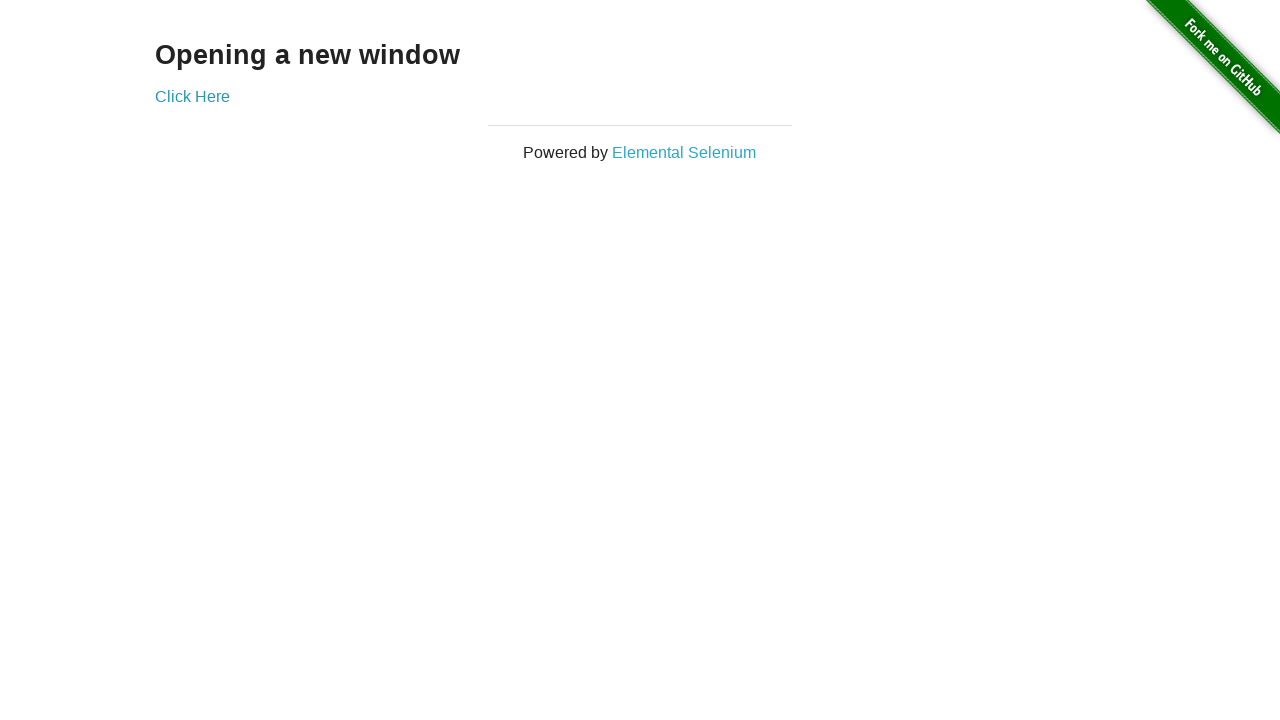

Captured new window/page object
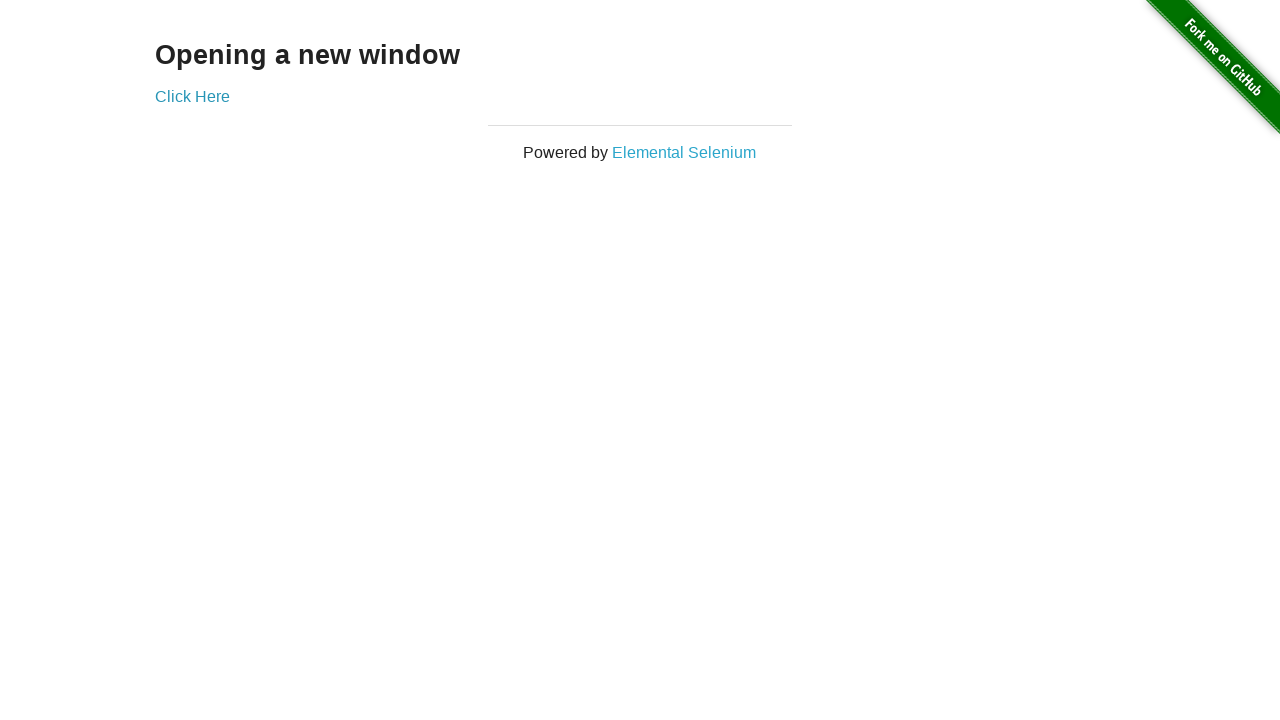

New page finished loading
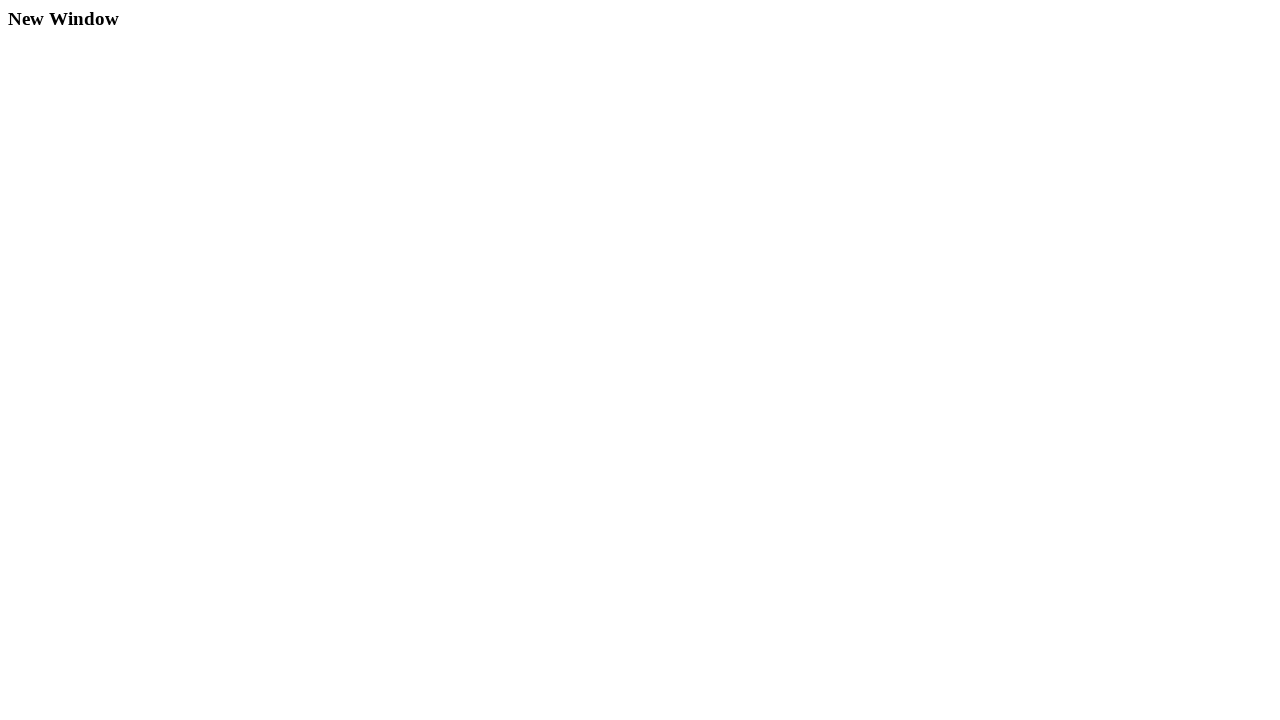

Verified original window title is not 'New Window'
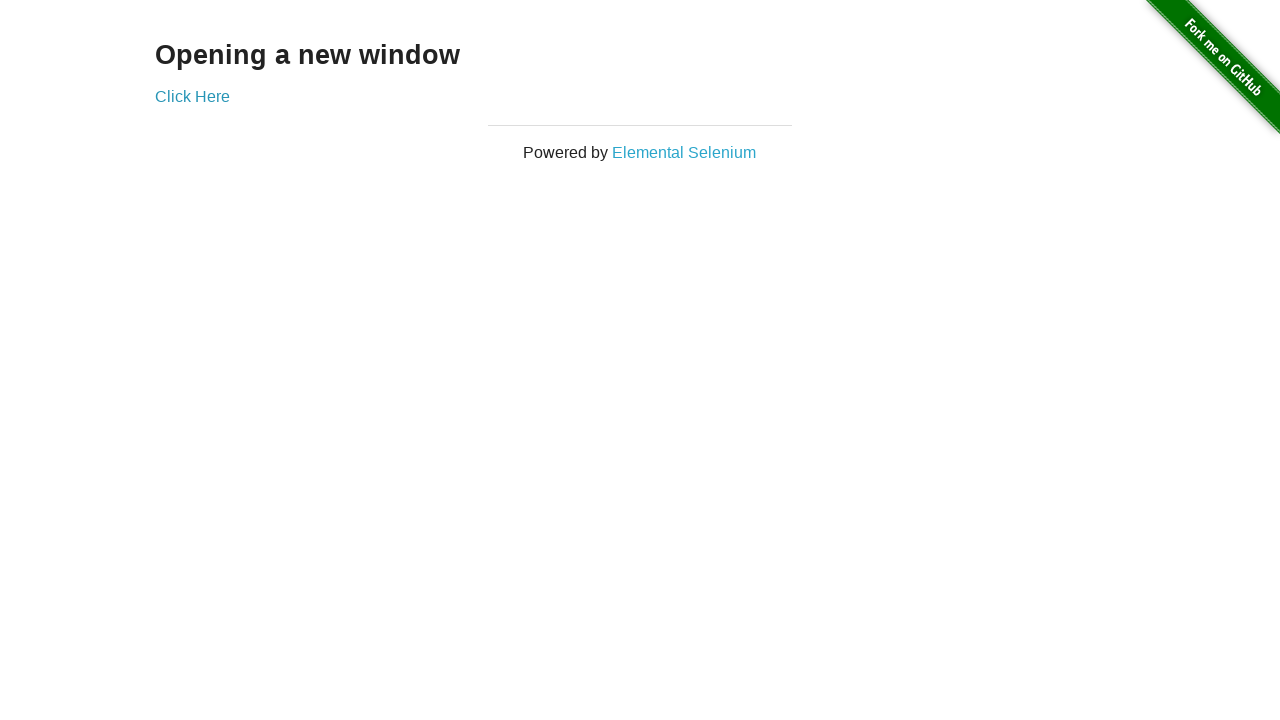

Verified new window title is 'New Window'
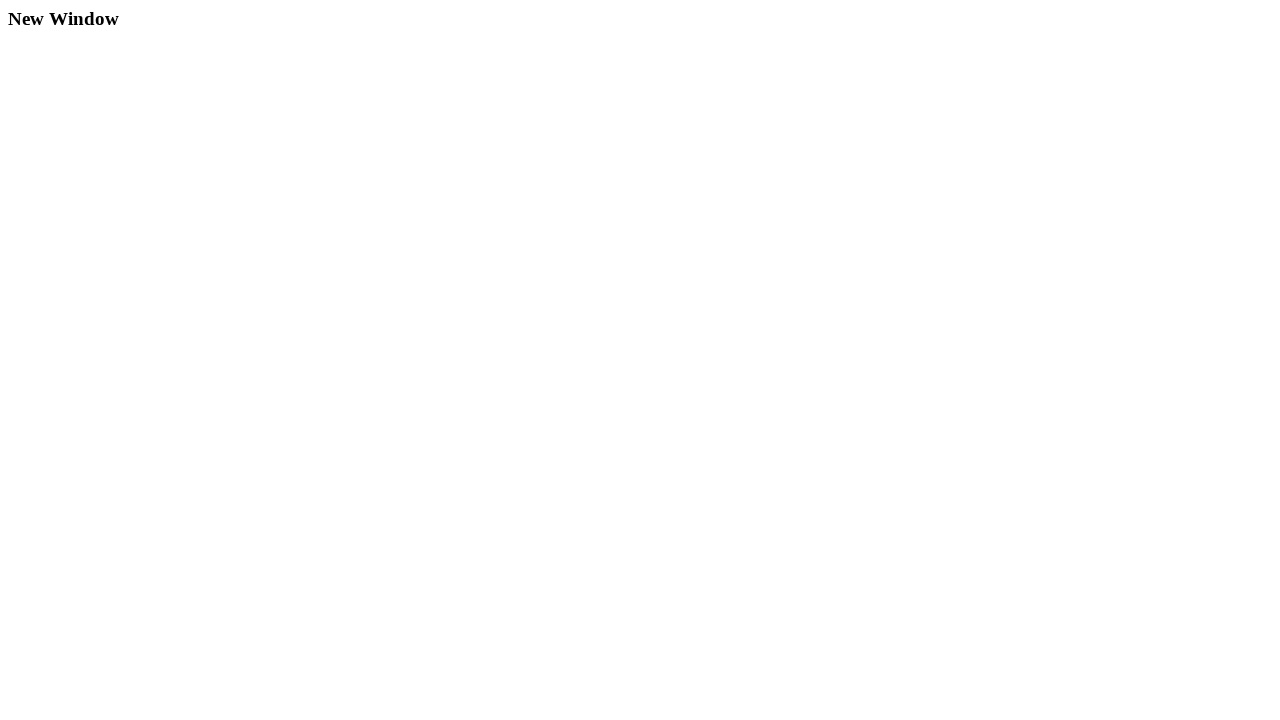

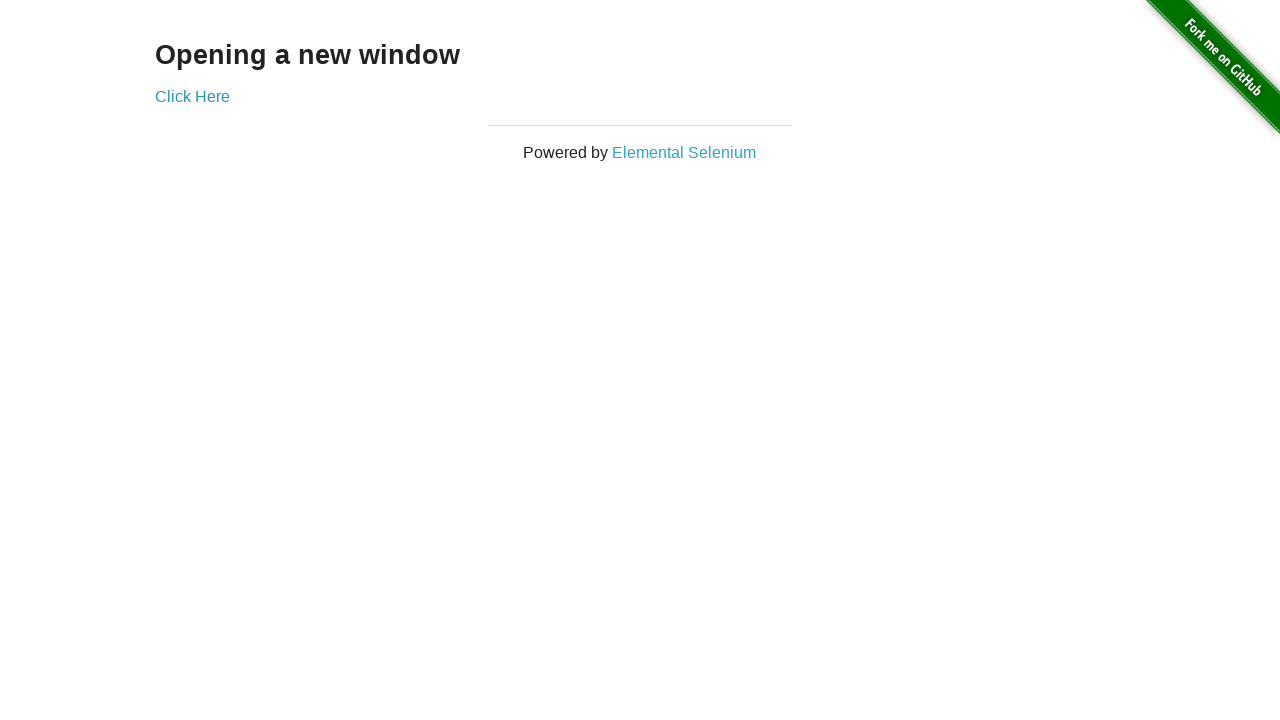